Tests various click interactions on a sandbox page including single click, double click, right click, shift+click, and hover on a button, then fills a text field and checks checkbox/radio options.

Starting URL: https://thefreerangetester.github.io/sandbox-automation-testing/

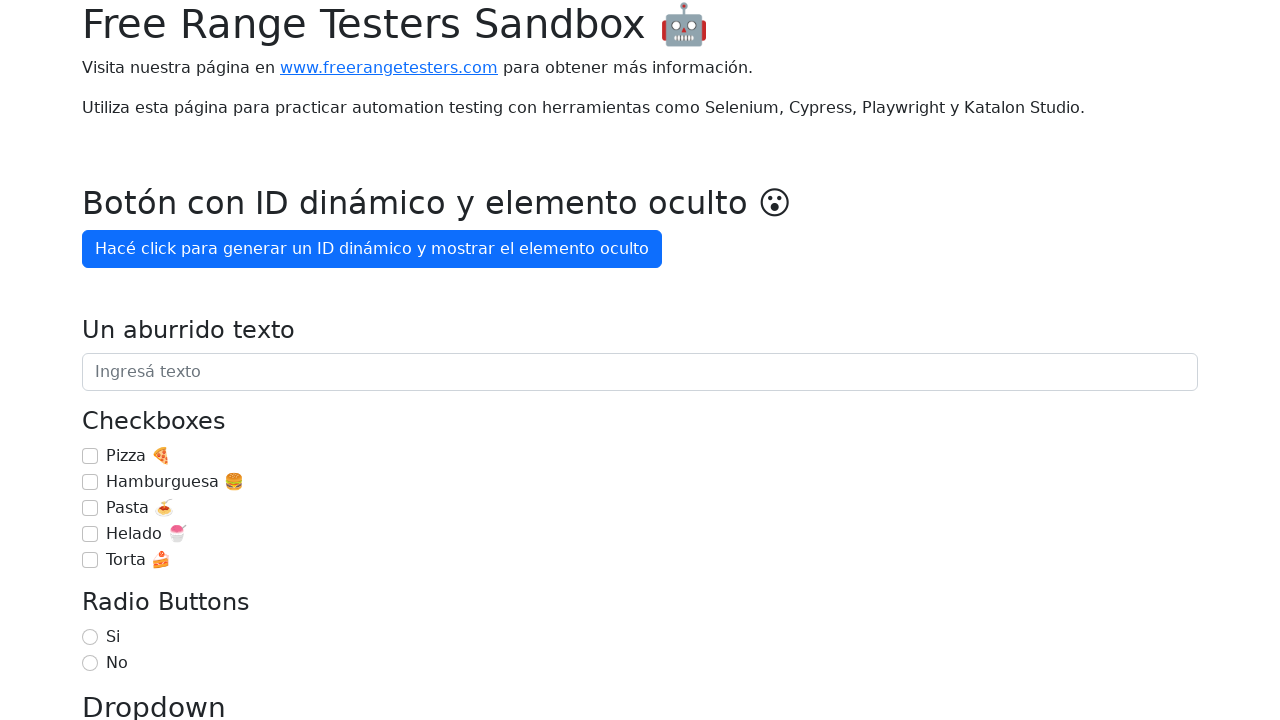

Single clicked the 'Hacé click para generar un ID' button at (372, 249) on internal:role=button[name="Hacé click para generar un ID"i]
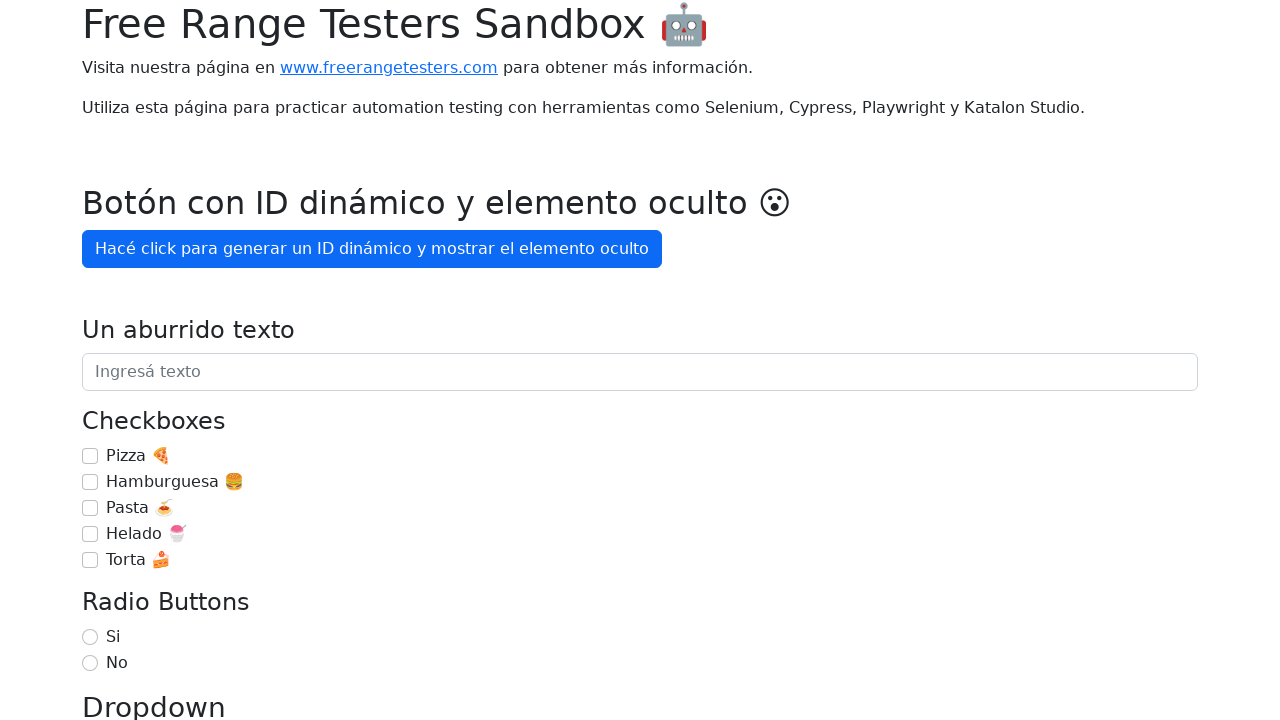

Double clicked the 'Hacé click para generar un ID' button at (372, 249) on internal:role=button[name="Hacé click para generar un ID"i]
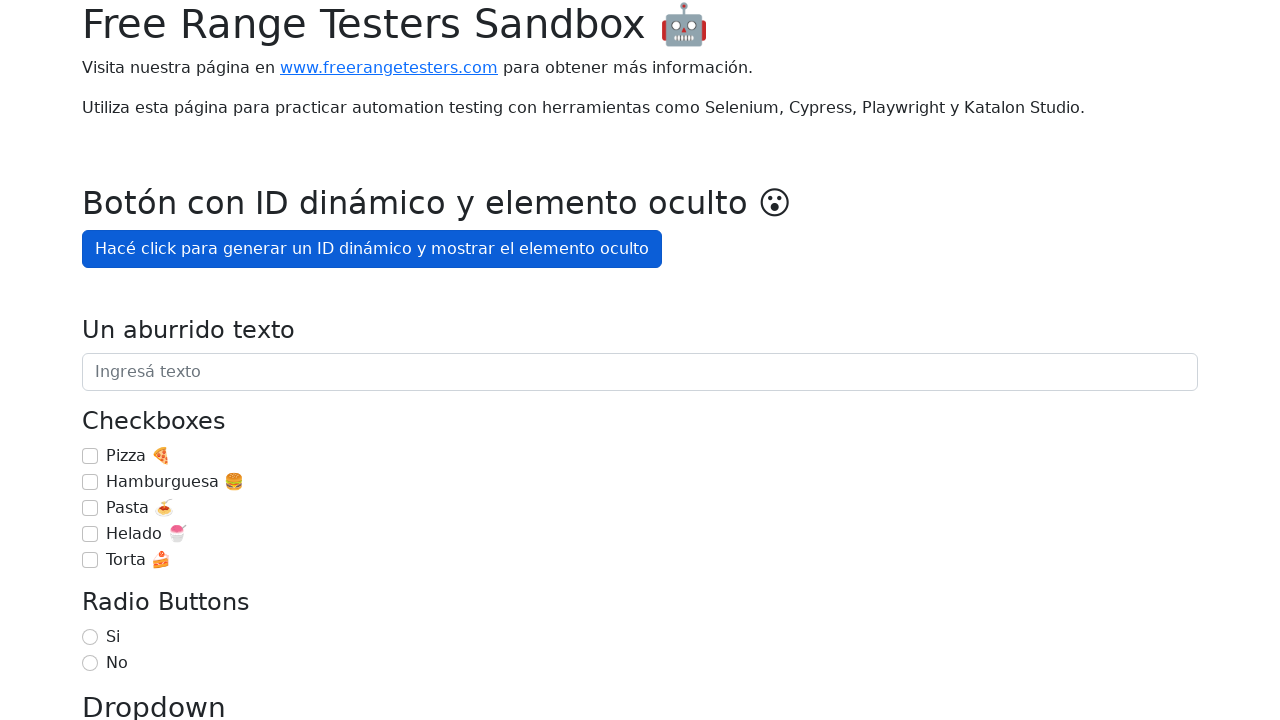

Right clicked the 'Hacé click para generar un ID' button at (372, 249) on internal:role=button[name="Hacé click para generar un ID"i]
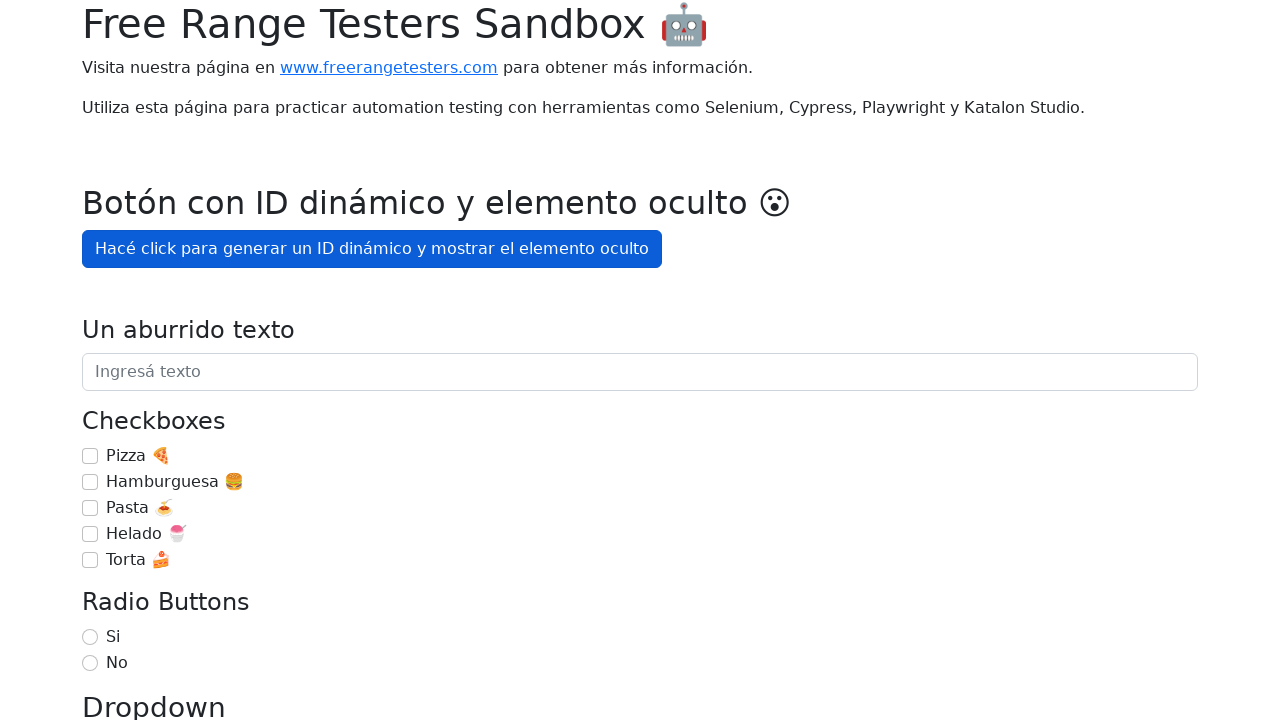

Shift+clicked the 'Hacé click para generar un ID' button at (372, 249) on internal:role=button[name="Hacé click para generar un ID"i]
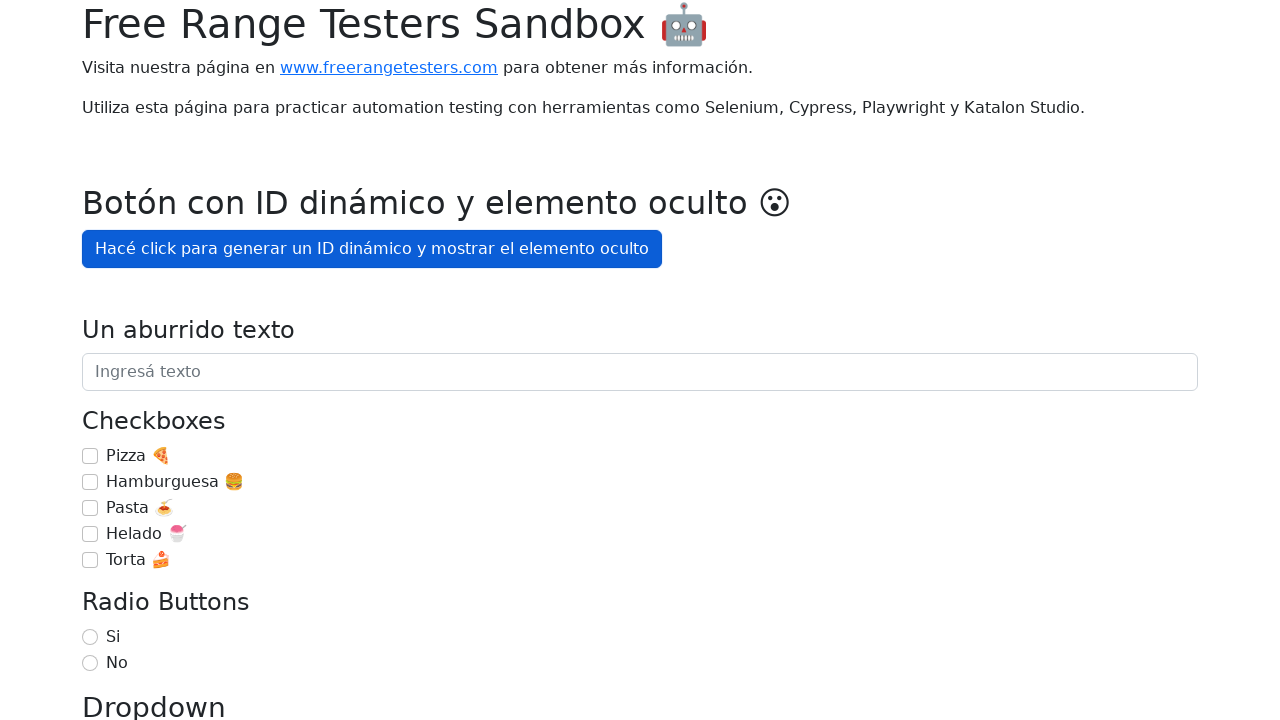

Hovered over the 'Hacé click para generar un ID' button at (372, 249) on internal:role=button[name="Hacé click para generar un ID"i]
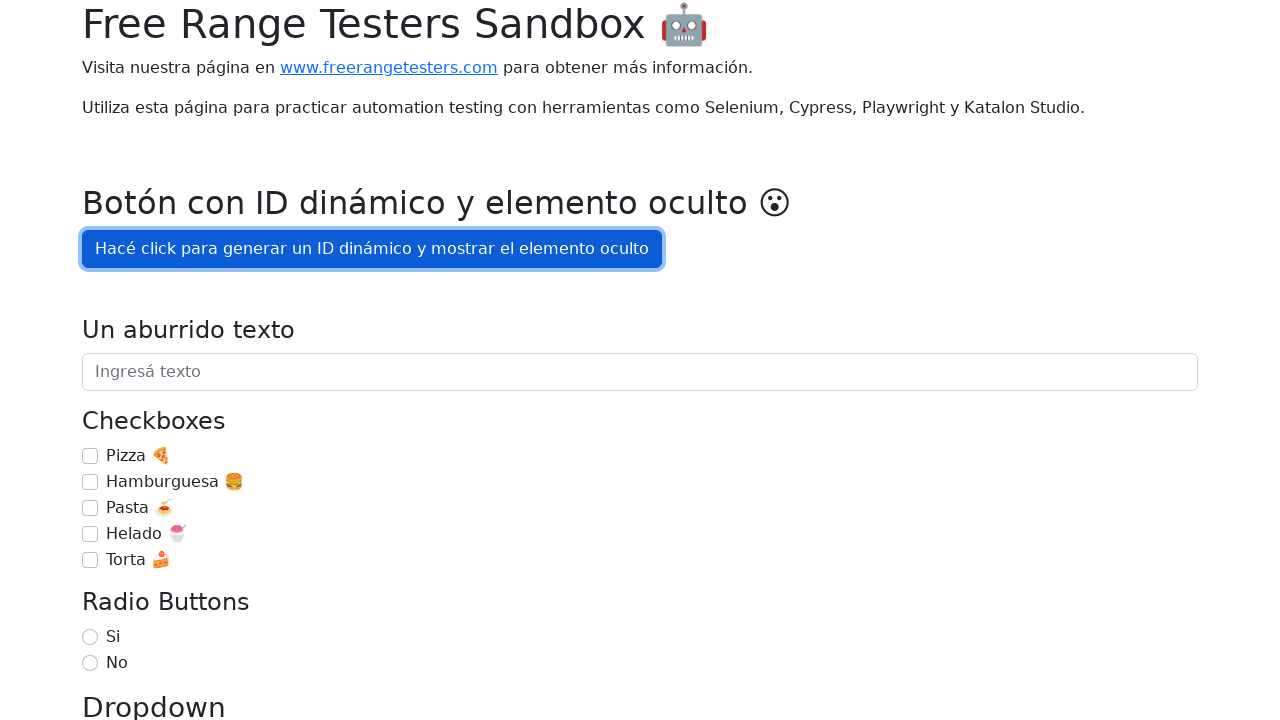

Waited for delayed text 'OMG, aparezco después de 3' to appear
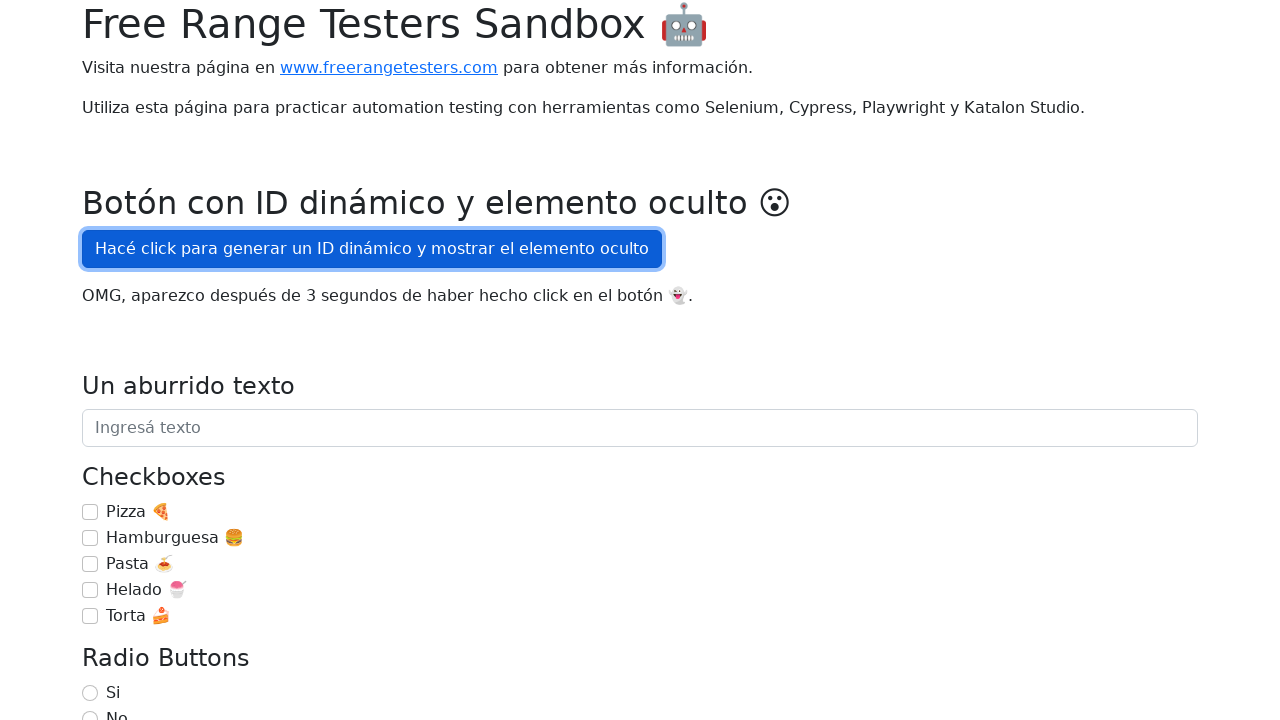

Filled text input field with 'Hola estoy ingresando texto de prueba' on internal:attr=[placeholder="Ingresá texto"i]
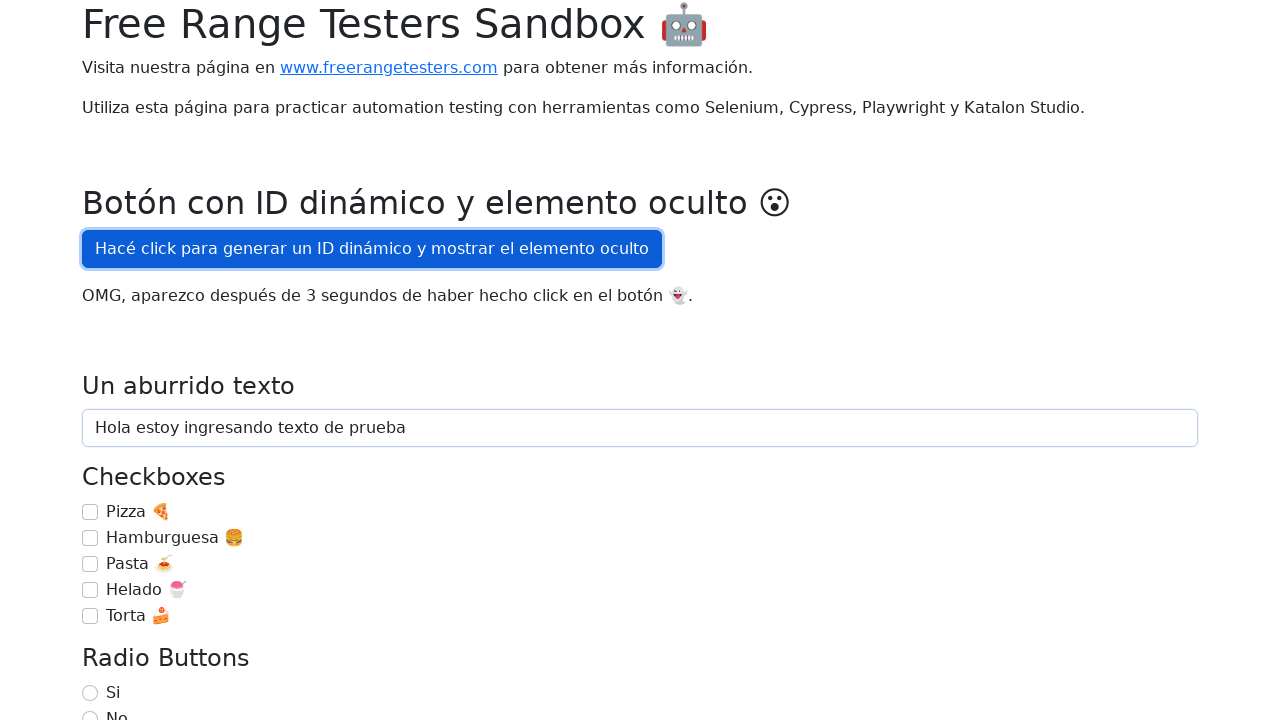

Checked the 'Pizza 🍕' checkbox at (90, 512) on internal:label="Pizza \ud83c\udf55"i
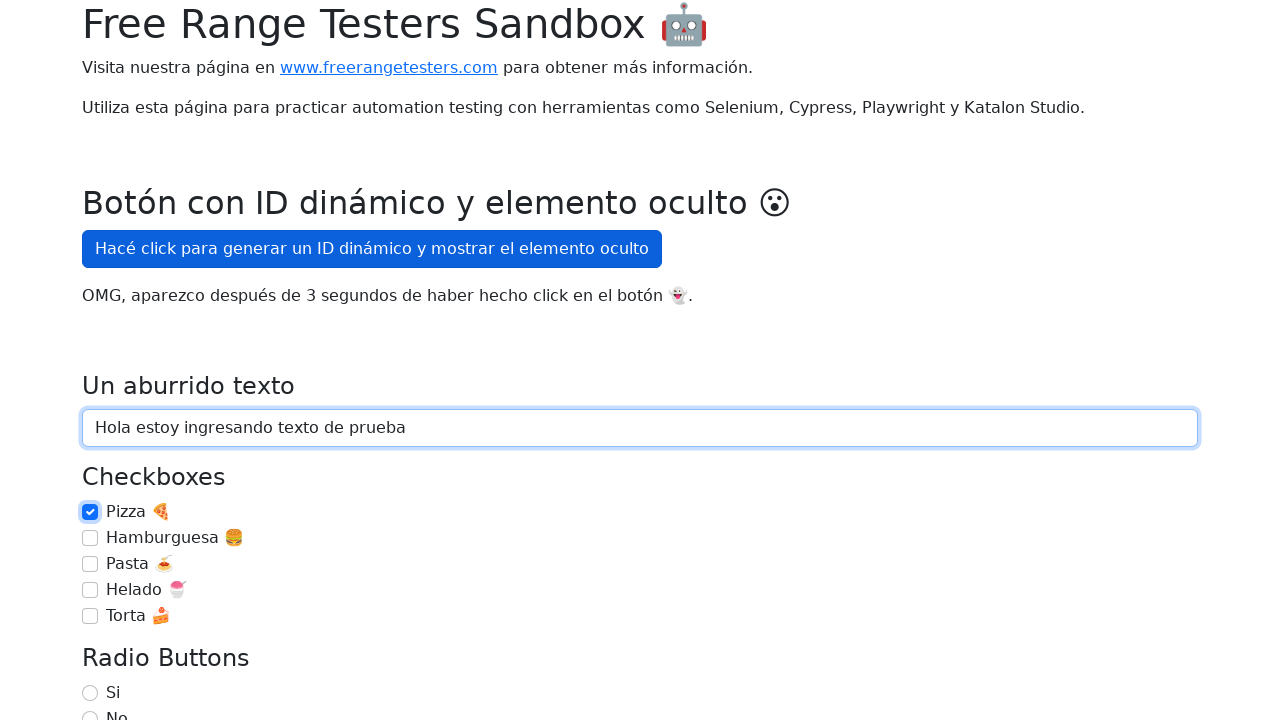

Checked the 'Si' radio button at (90, 693) on internal:label="Si"i
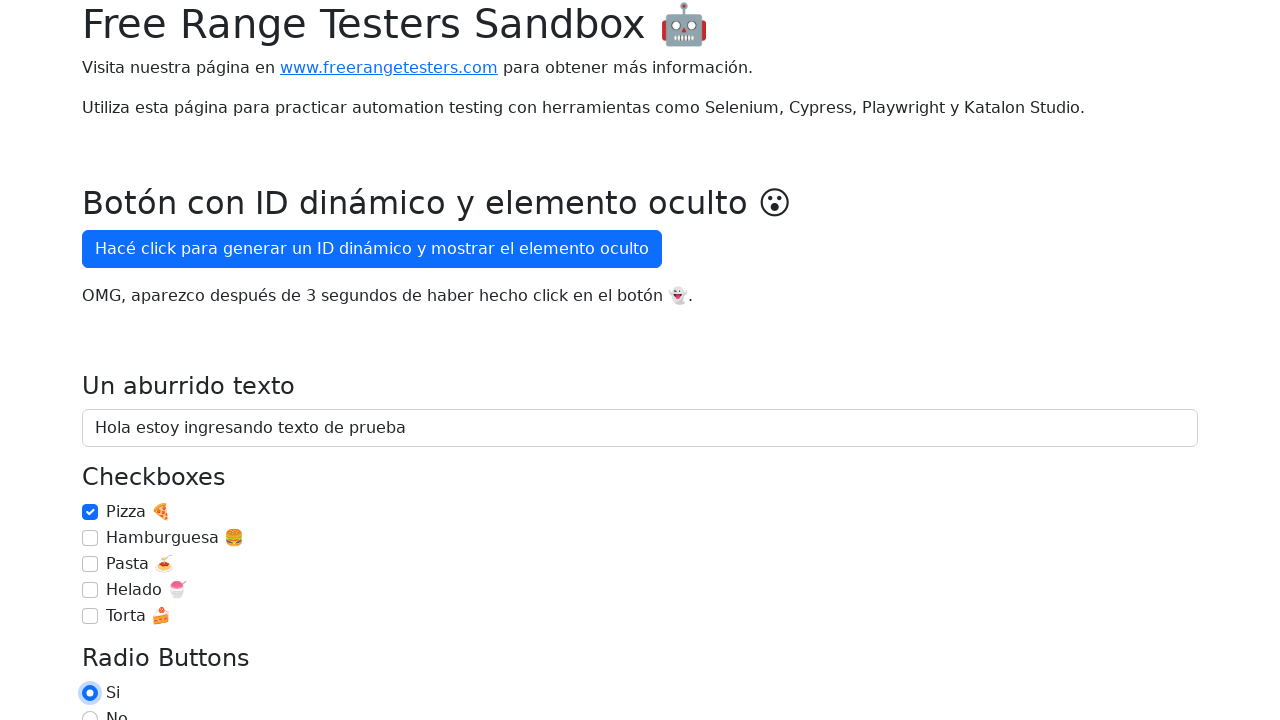

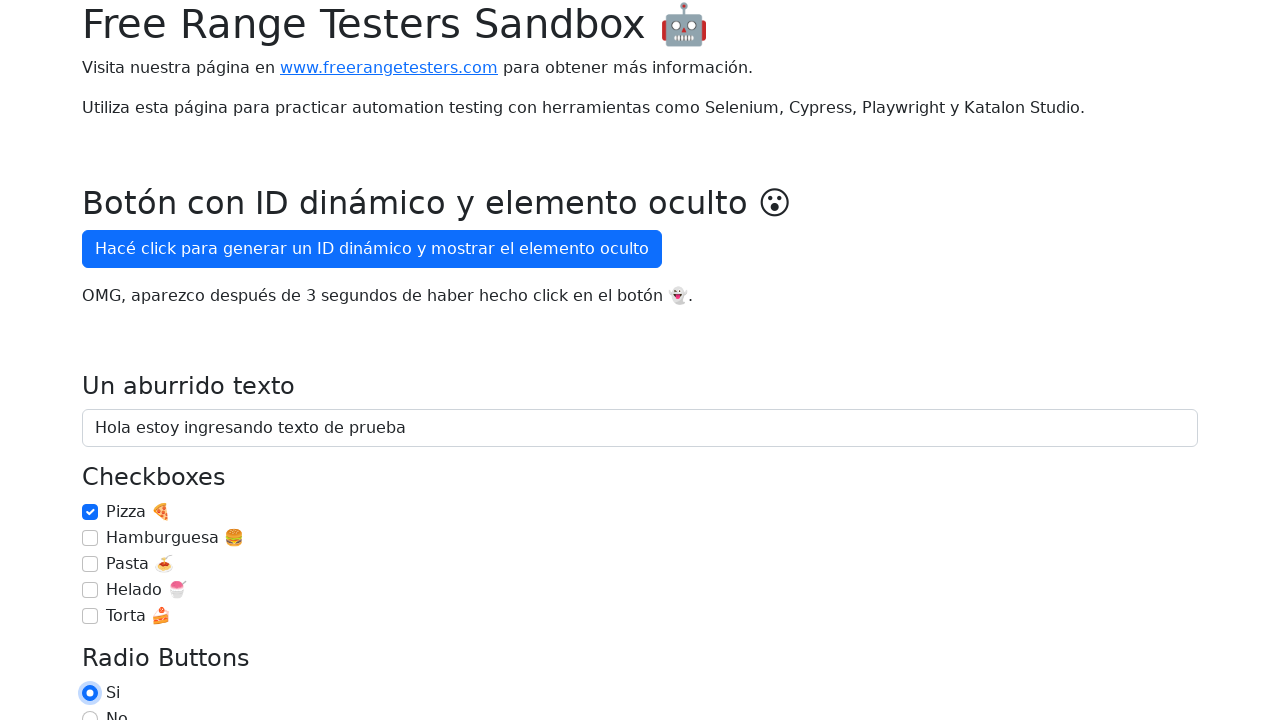